Tests switching between browser windows by clicking a button that opens a new window, switching to the new window, verifying content, then closing it and returning to the original window.

Starting URL: https://demoqa.com/browser-windows

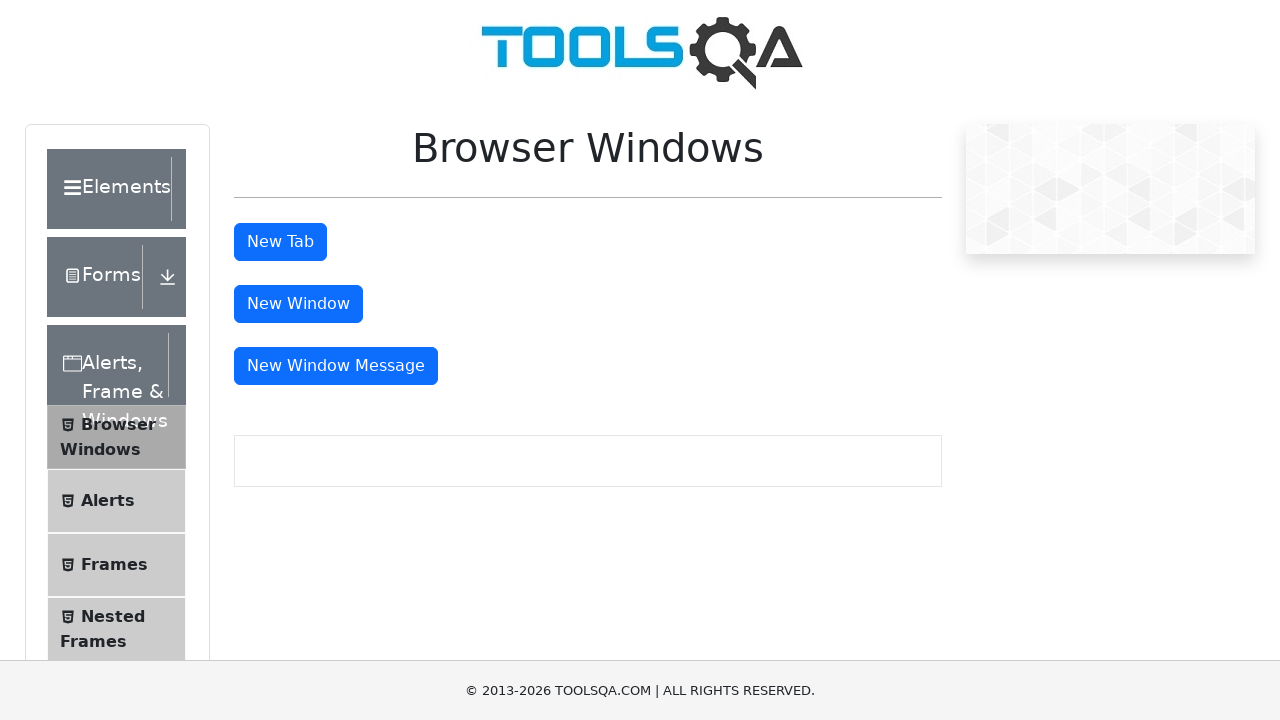

Clicked window button to open new window at (298, 304) on #windowButton
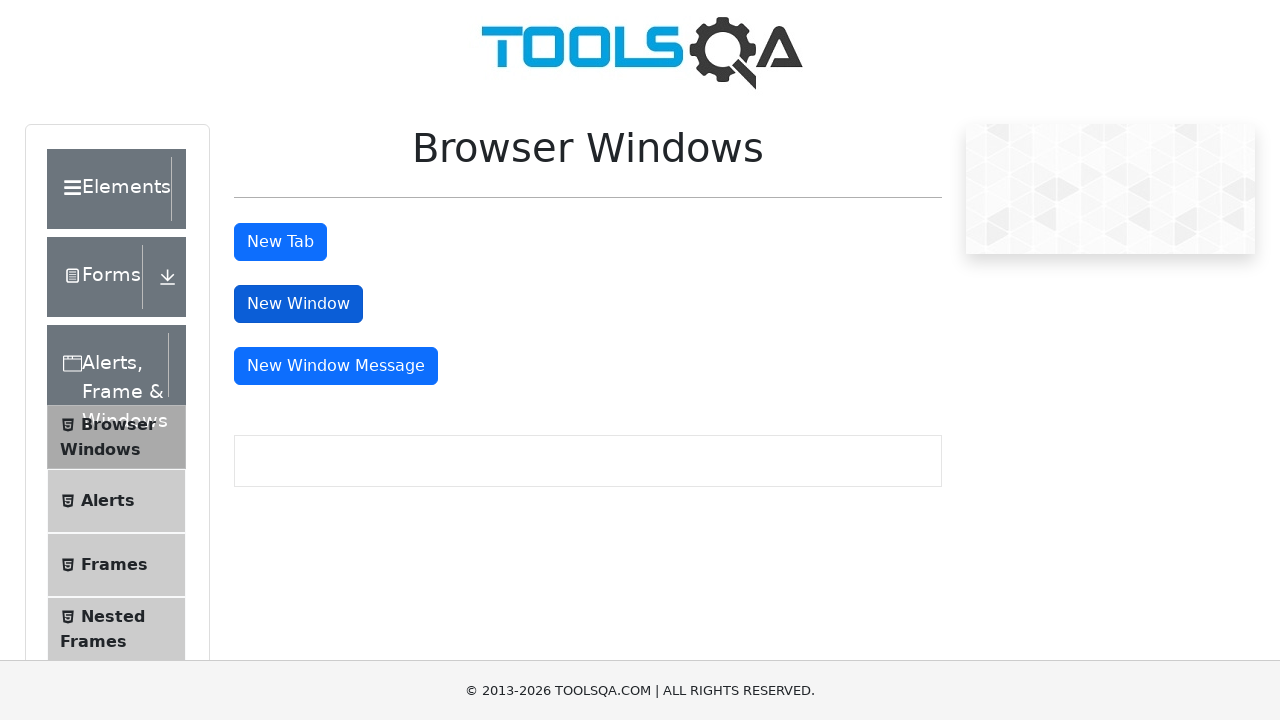

New window opened and captured
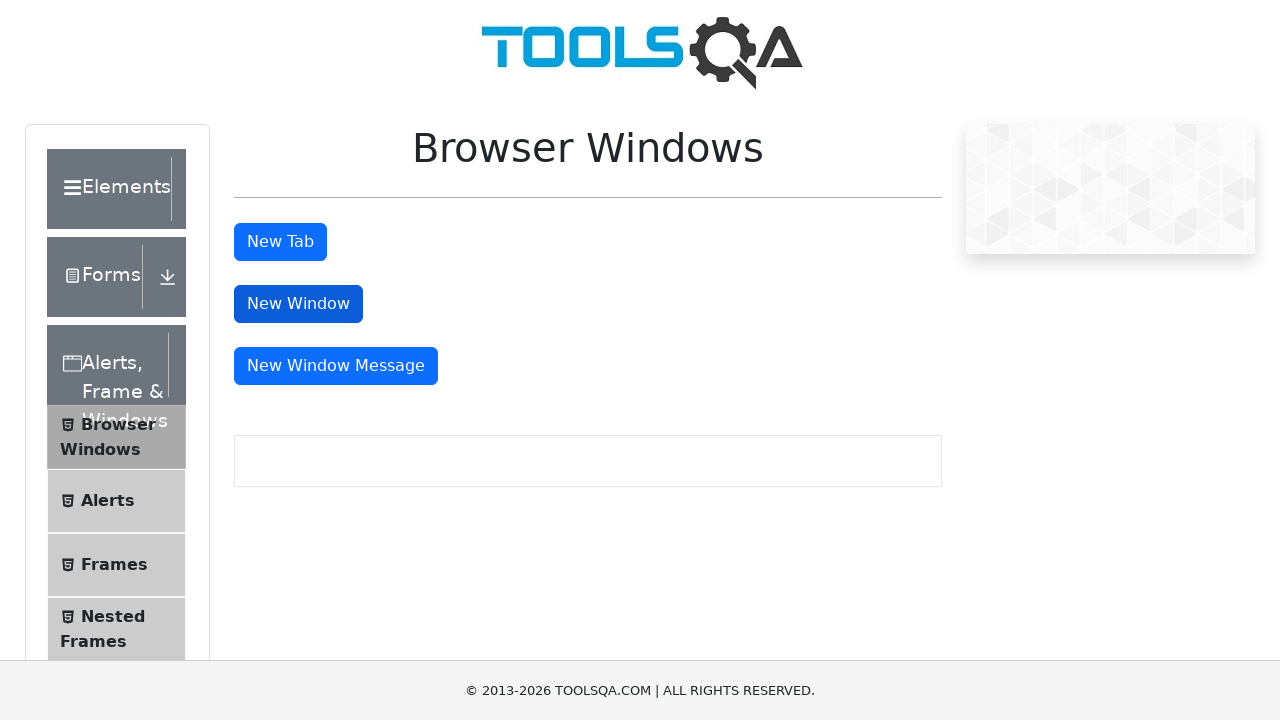

Sample heading element loaded in new window
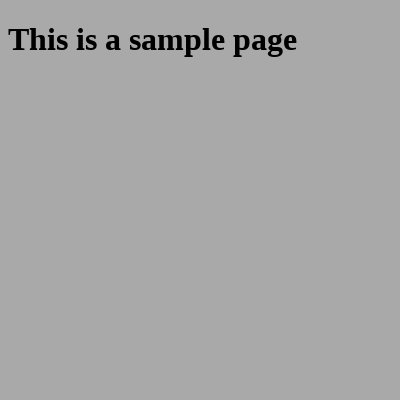

Retrieved heading text: 'This is a sample page'
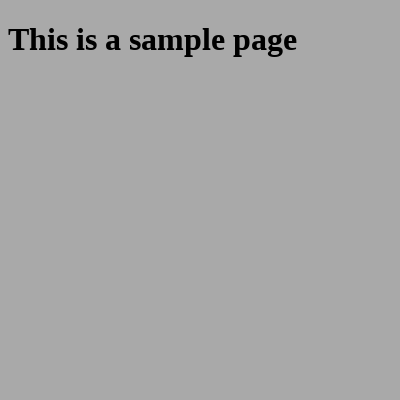

Verified heading text matches expected value
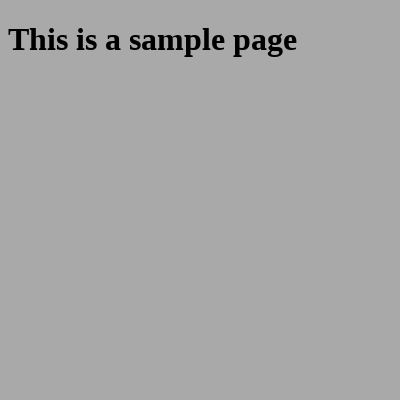

Closed new window
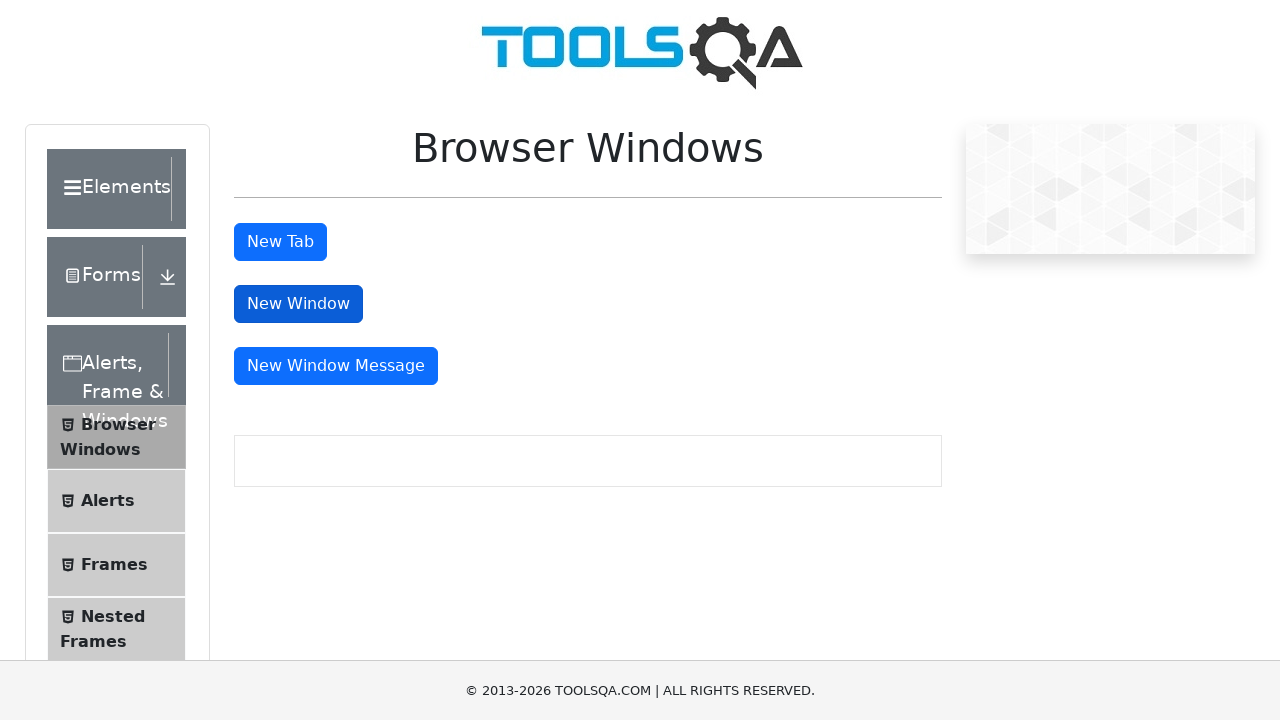

Brought original window back to focus
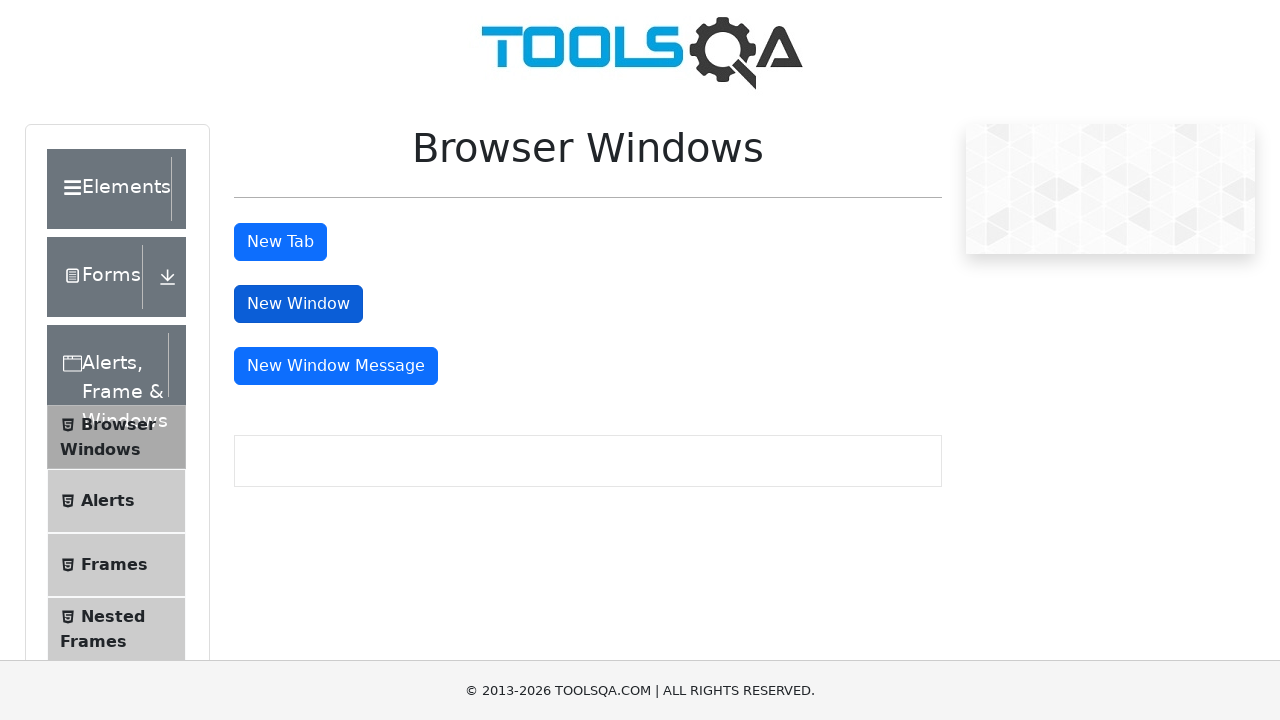

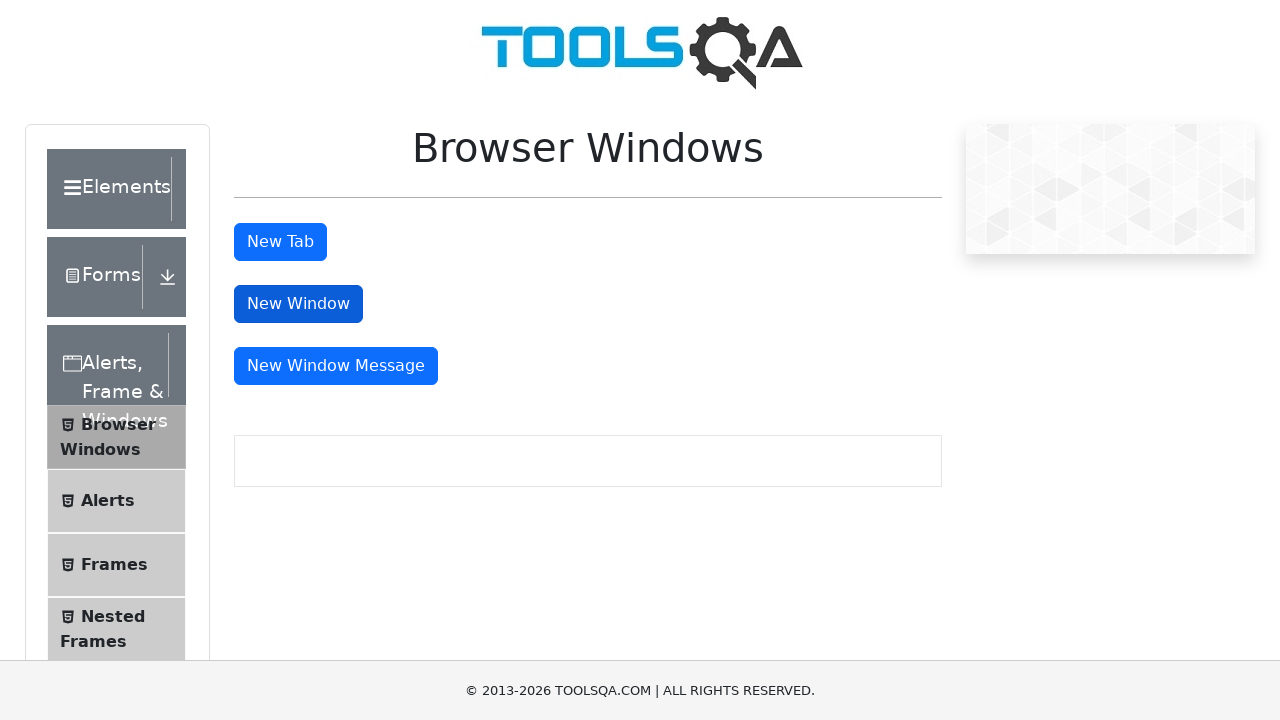